Tests that selecting the Impressive radio button displays the correct message

Starting URL: https://demoqa.com/elements

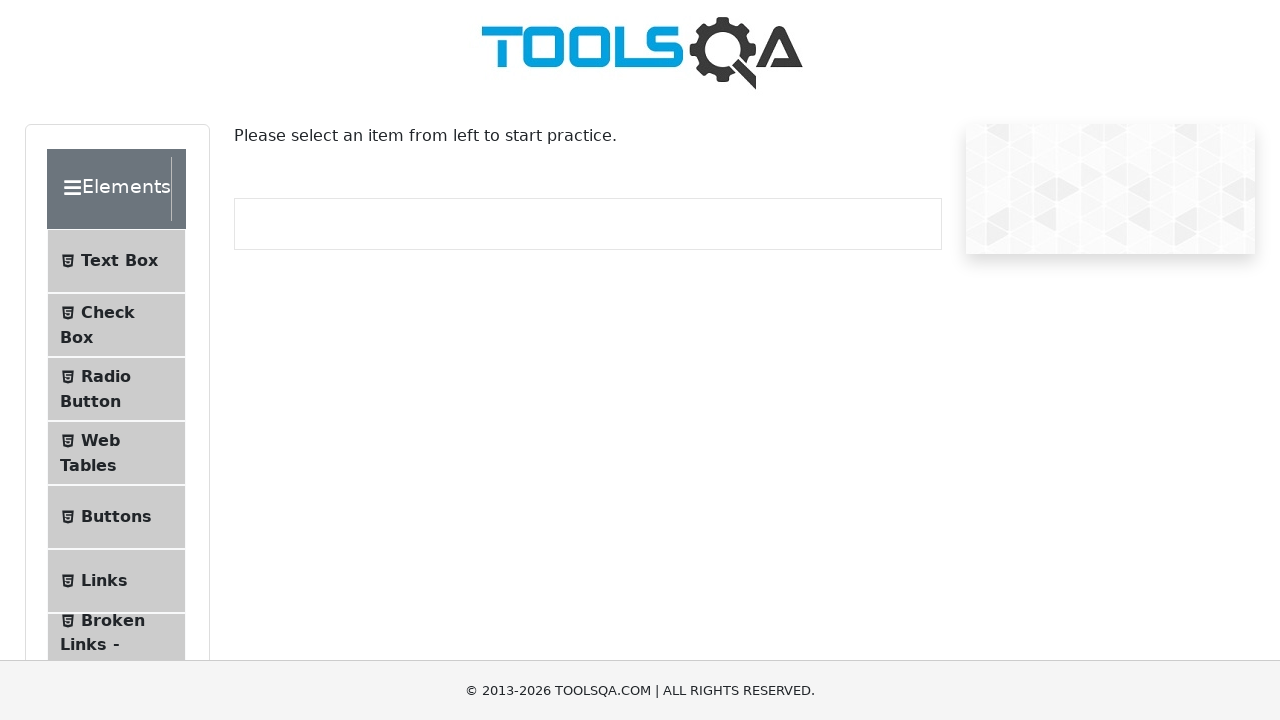

Navigated to https://demoqa.com/elements
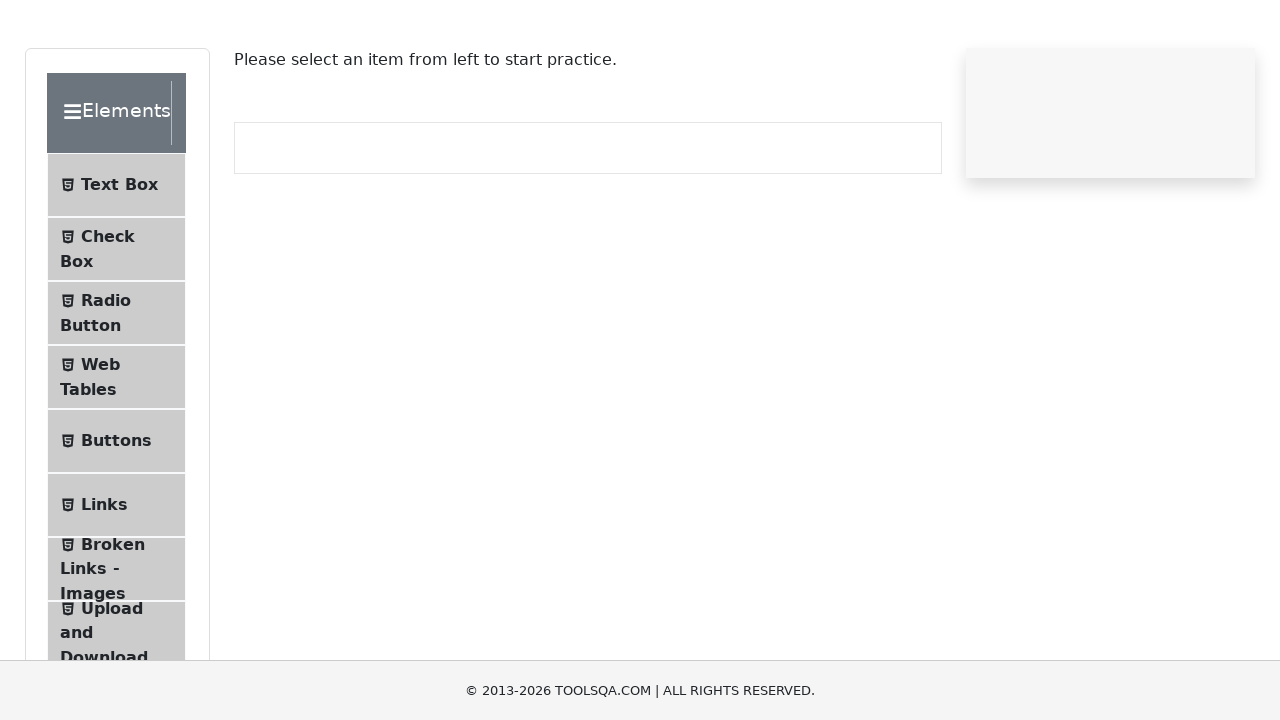

Clicked on Radio Buttons menu item at (116, 389) on #item-2
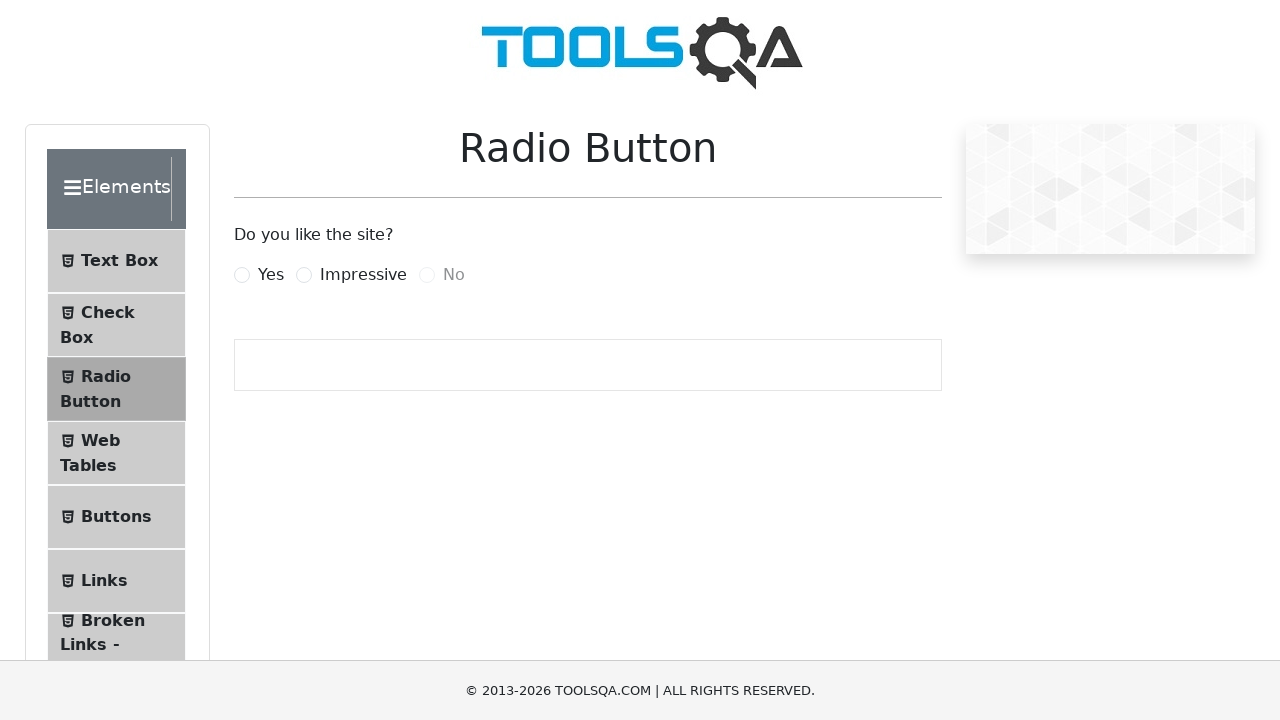

Selected Impressive radio button at (363, 275) on [for=impressiveRadio]
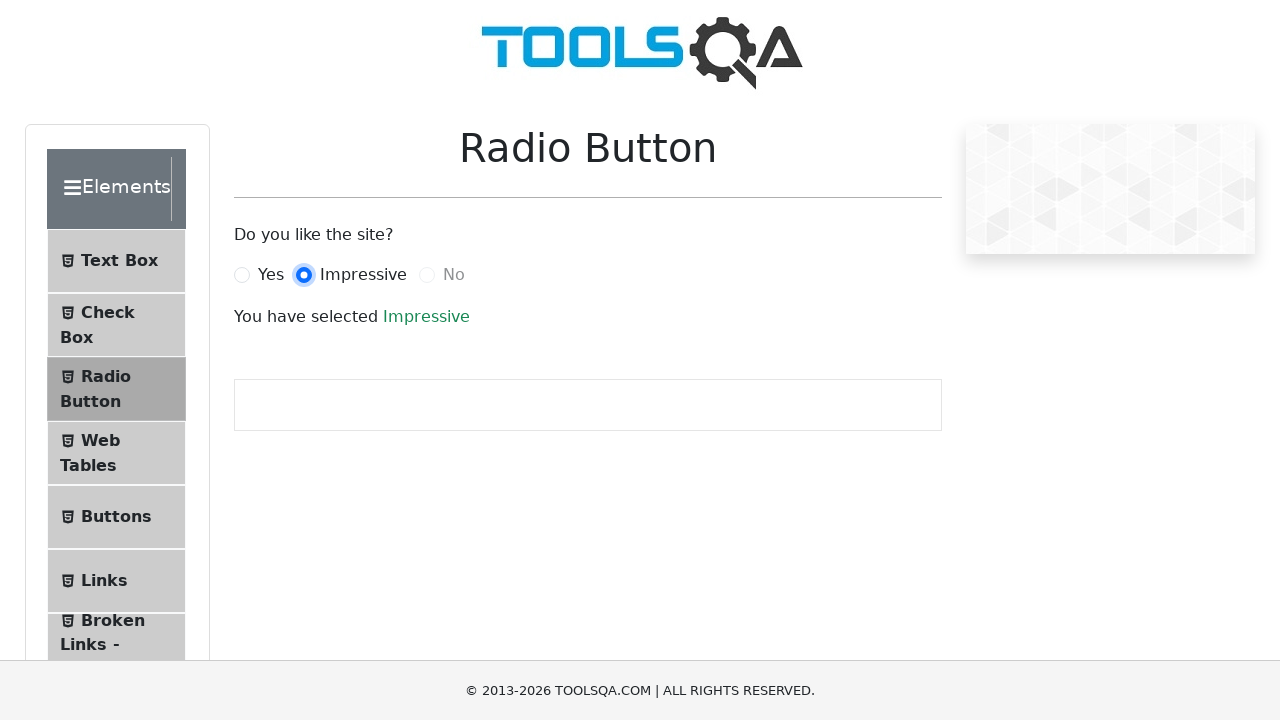

Confirmed message element is displayed
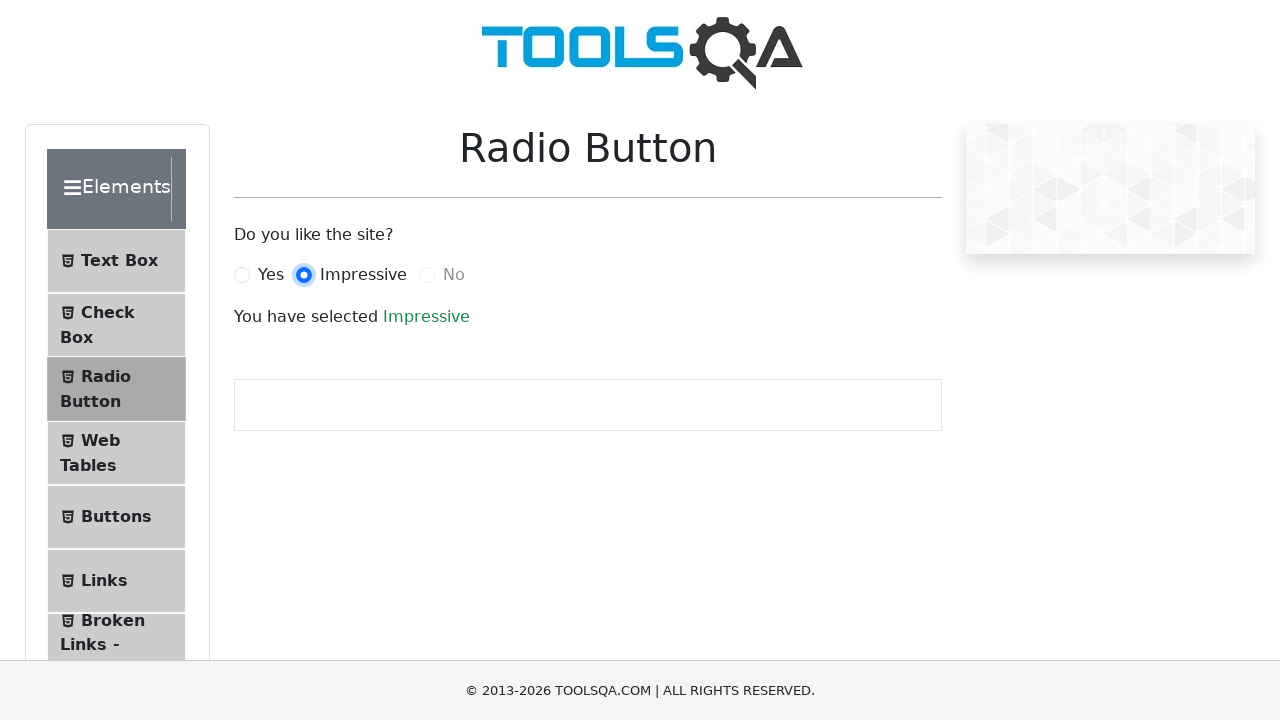

Verified 'You have selected Impressive' message is displayed
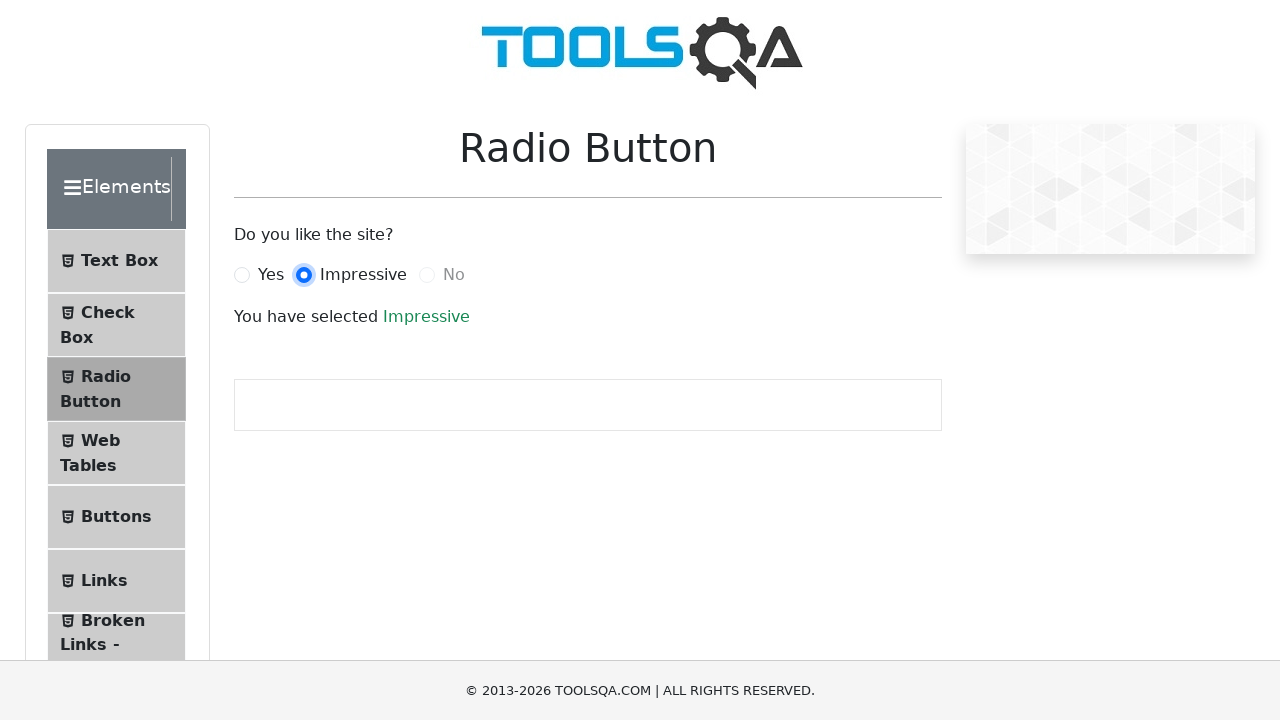

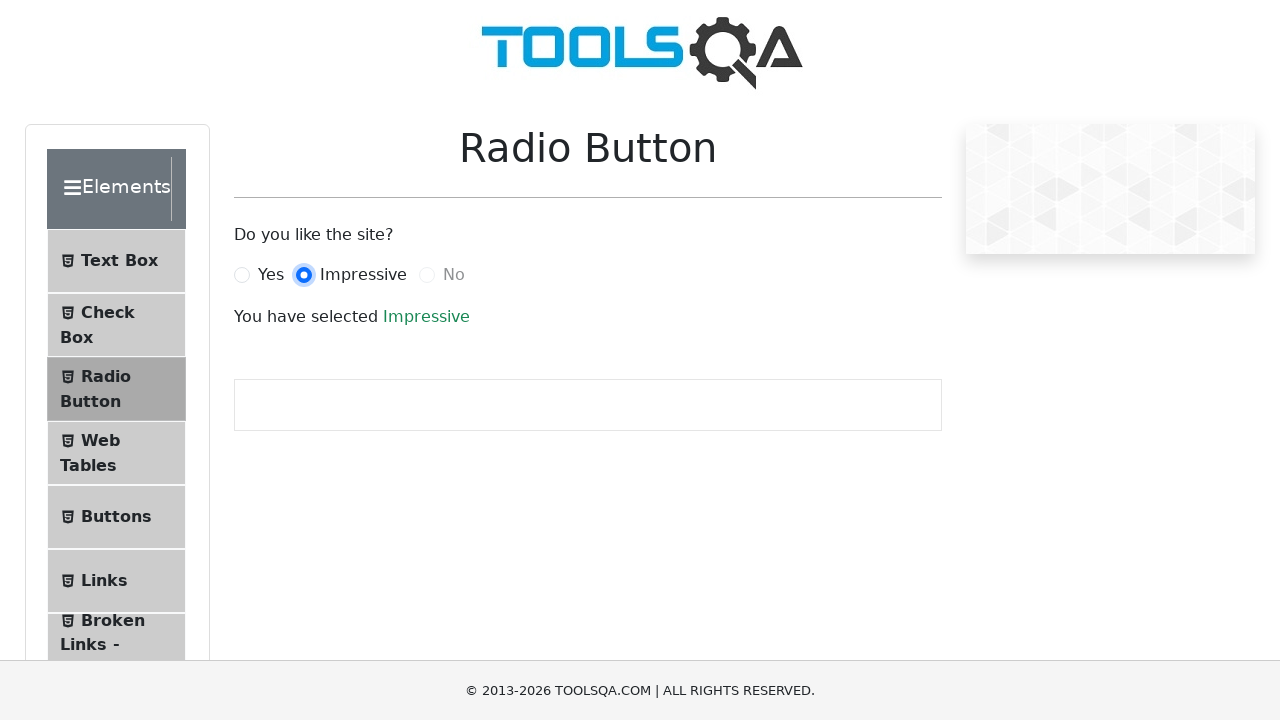